Tests registration with Latin letters and dashes in the last name field

Starting URL: https://www.sharelane.com/cgi-bin/register.py?page=1&zip_code=11111

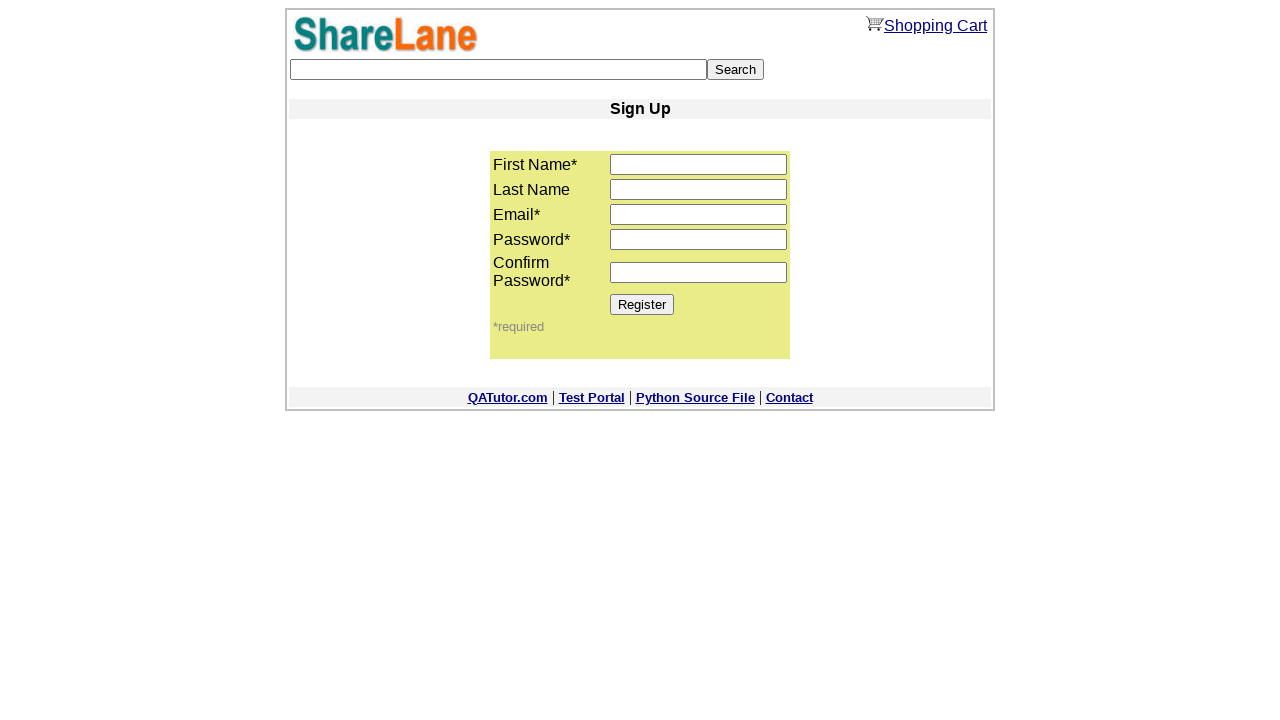

Filled first name field with 'Vyachelau' on input[name='first_name']
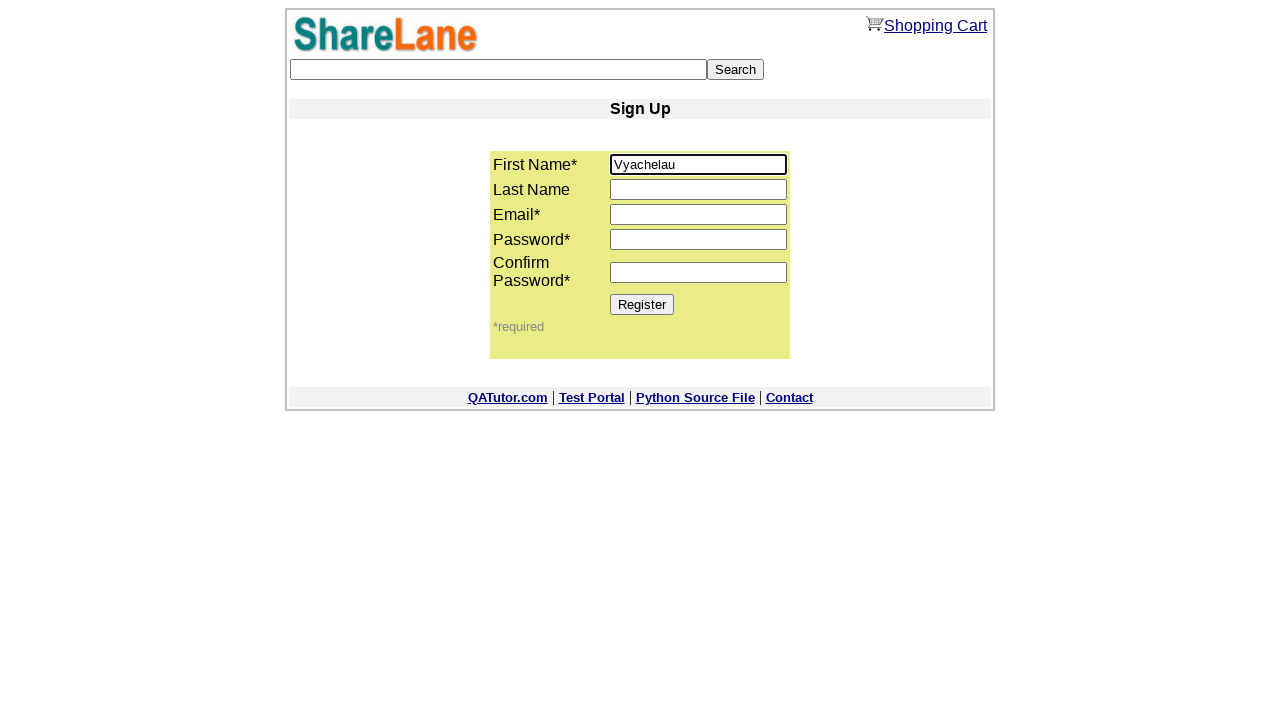

Filled last name field with hyphenated name 'Krautsov-Sidorov' on input[name='last_name']
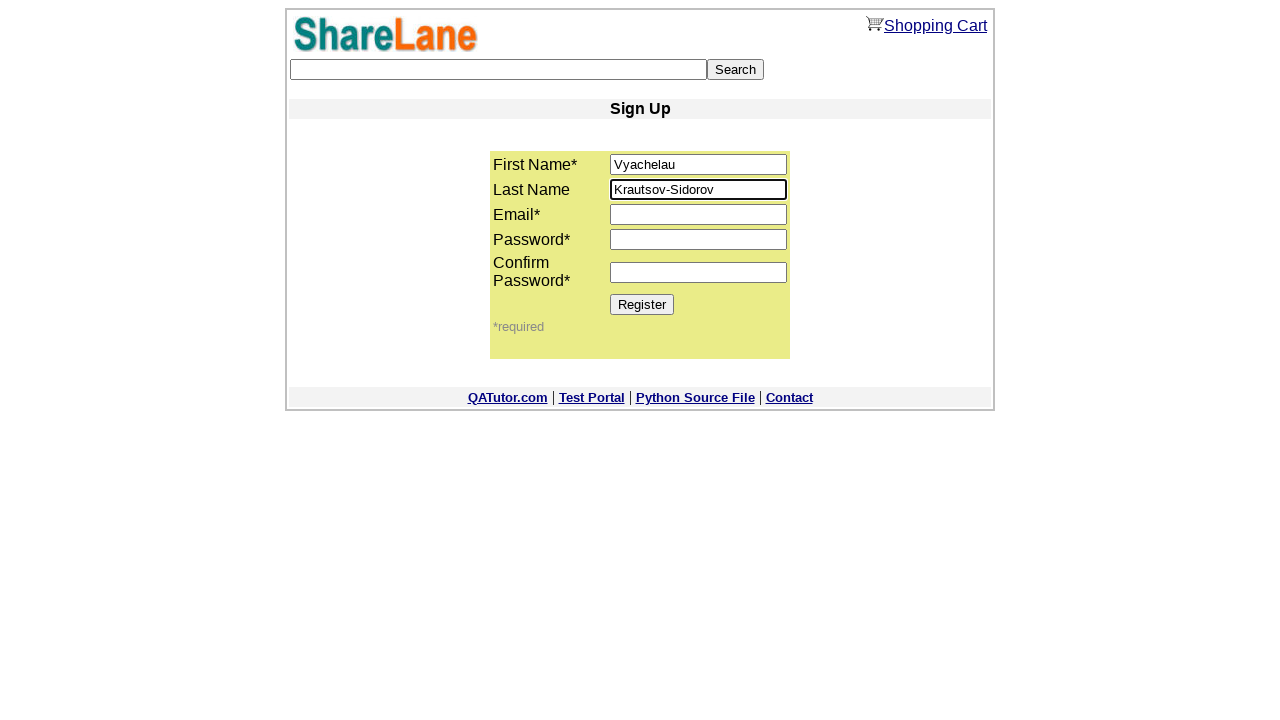

Filled email field with 'vyach@gmail.ru' on input[name='email']
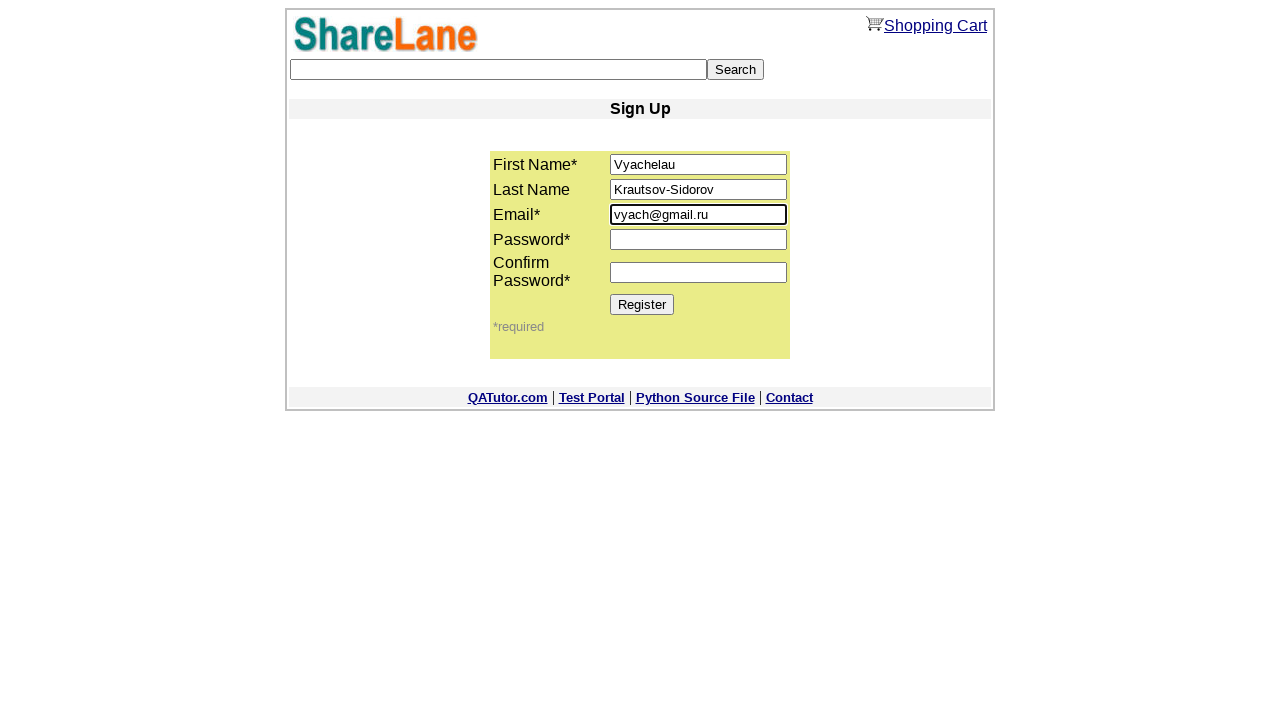

Filled password field with '55555' on //input[@name='password1']
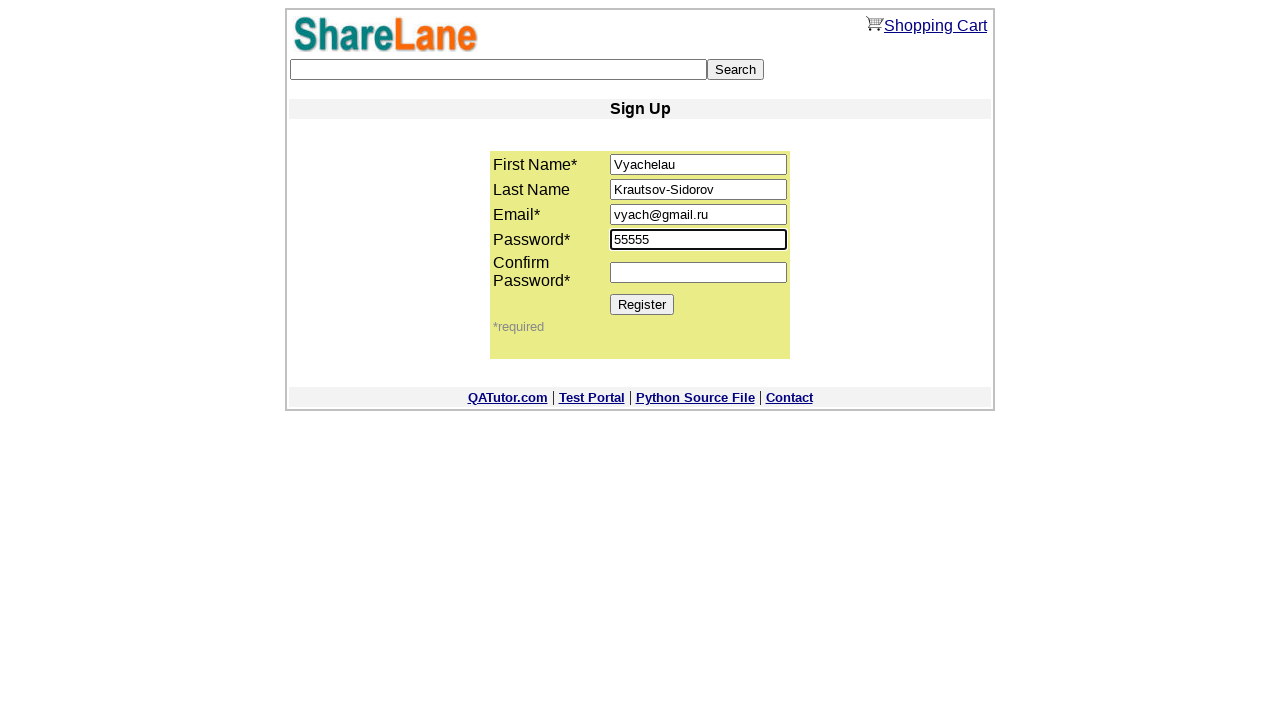

Filled password confirmation field with '55555' on //input[@name='password2']
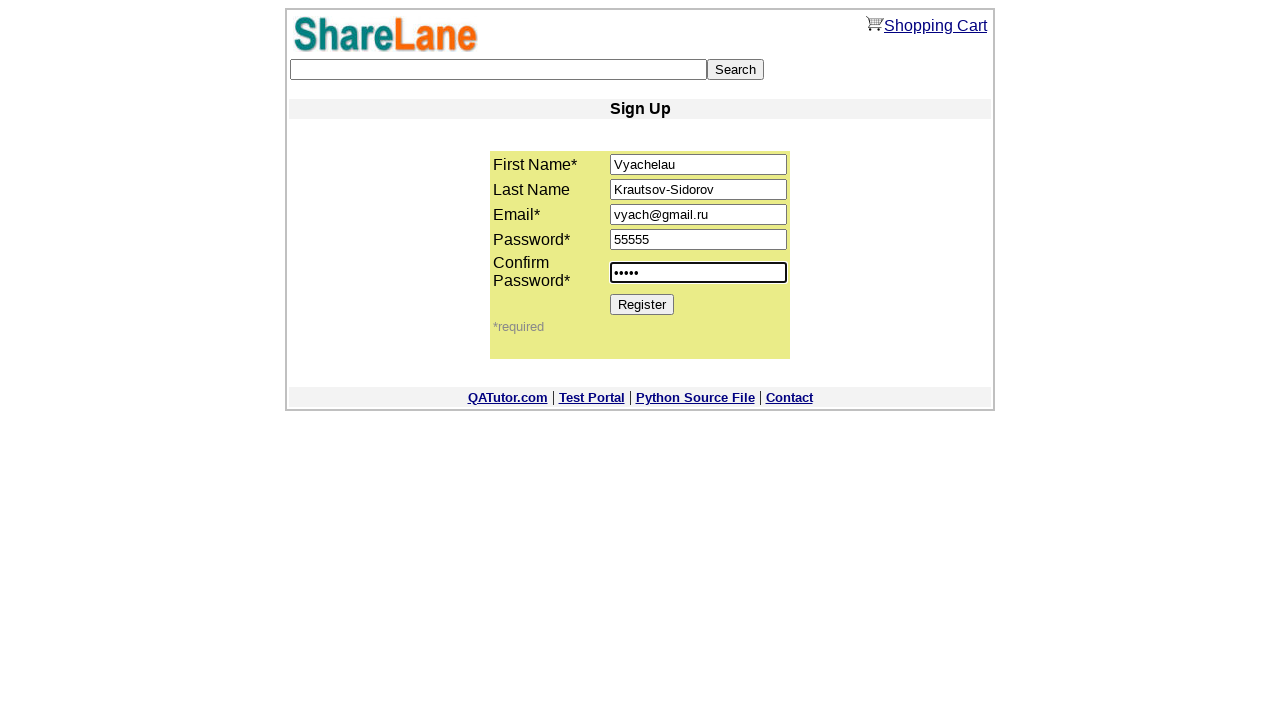

Clicked Register button to submit form at (642, 304) on [value='Register']
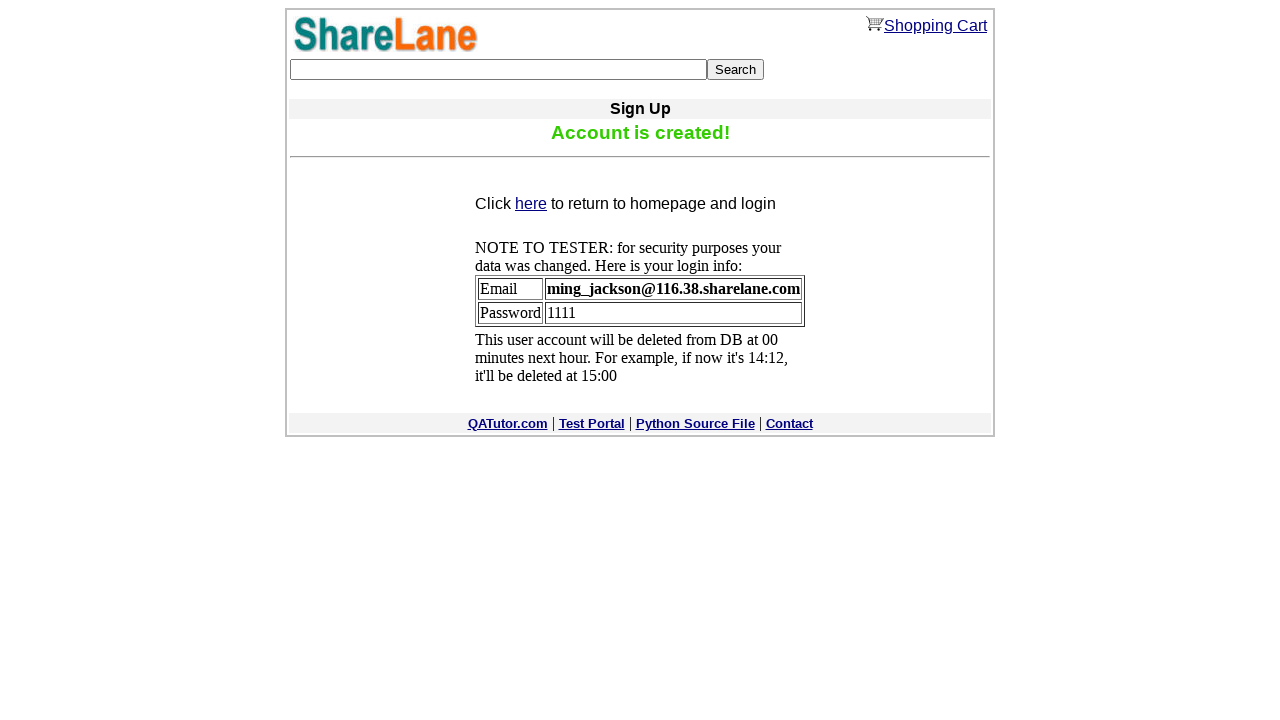

Registration confirmation message appeared
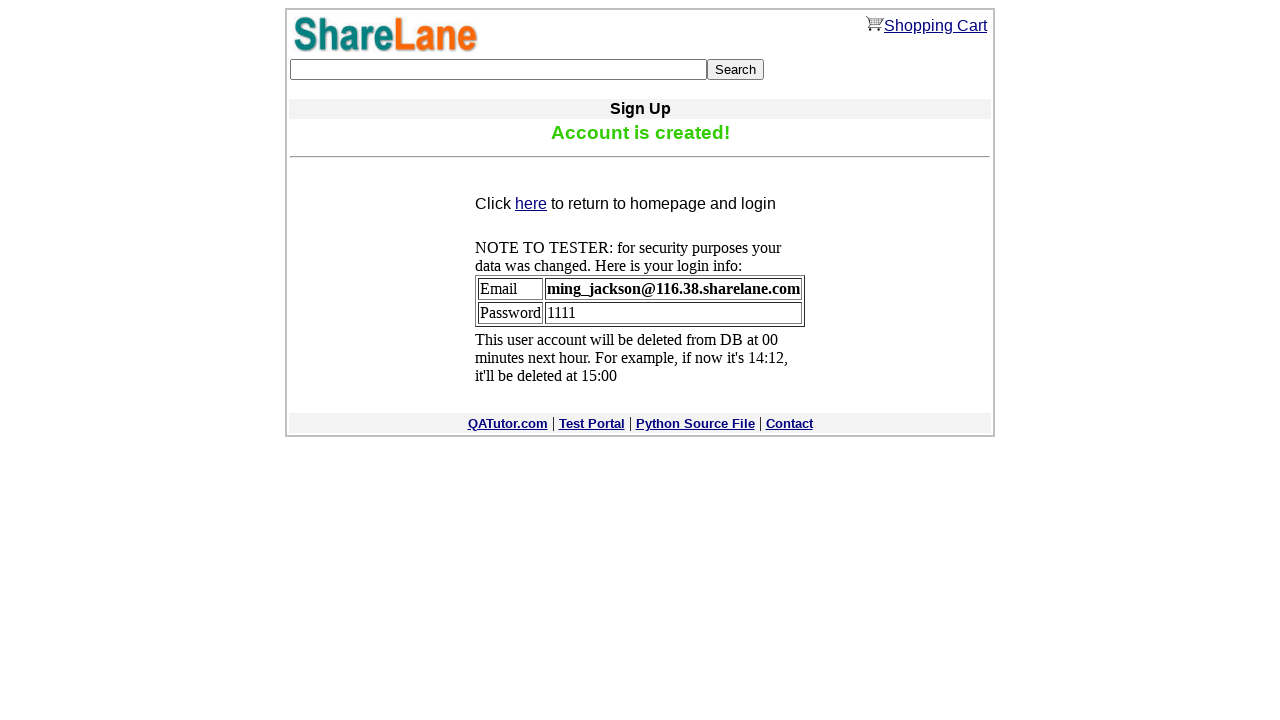

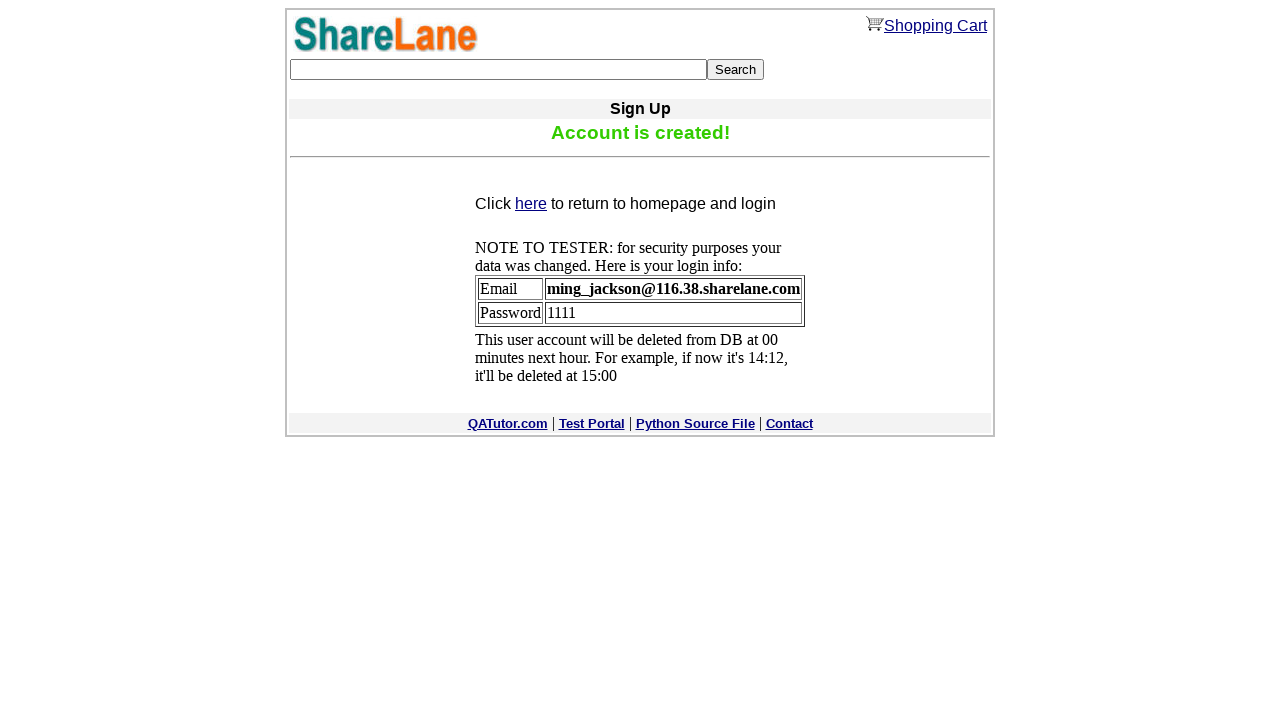